Tests the Python.org website by interacting with the search field - entering text, clearing it, and verifying the documentation and donate links are present

Starting URL: https://www.python.org

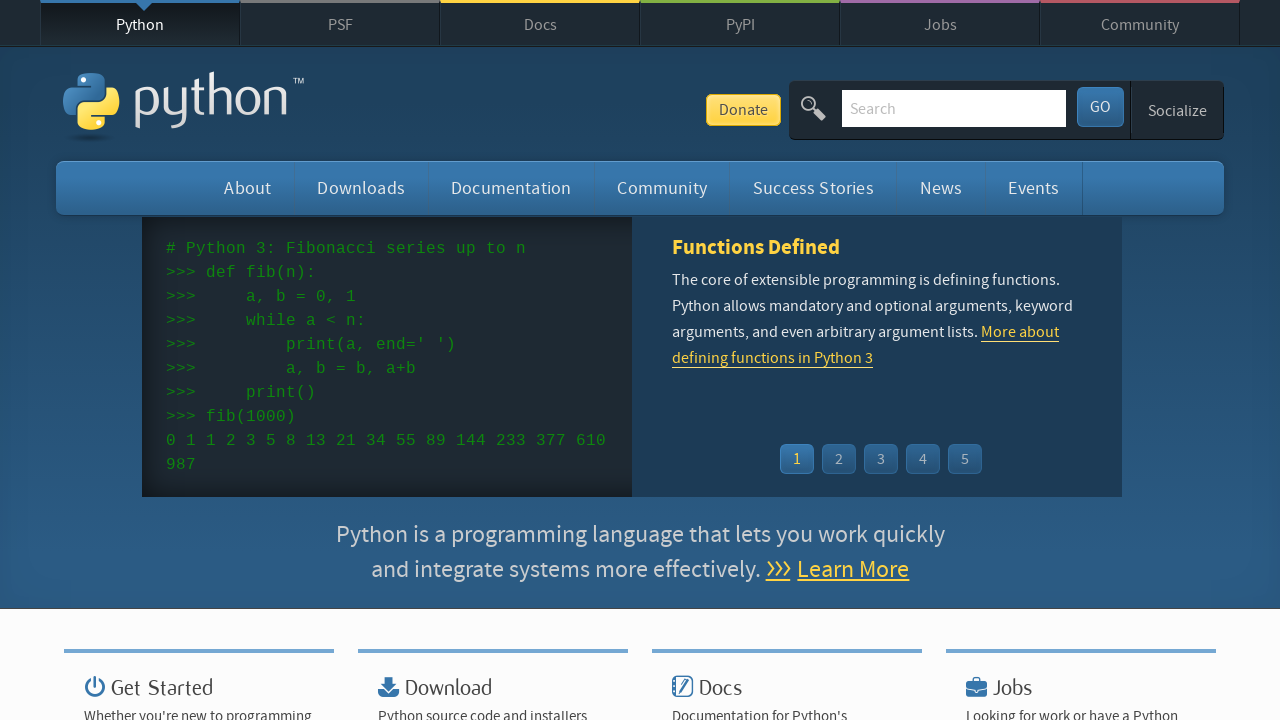

Waited for documentation link to be present
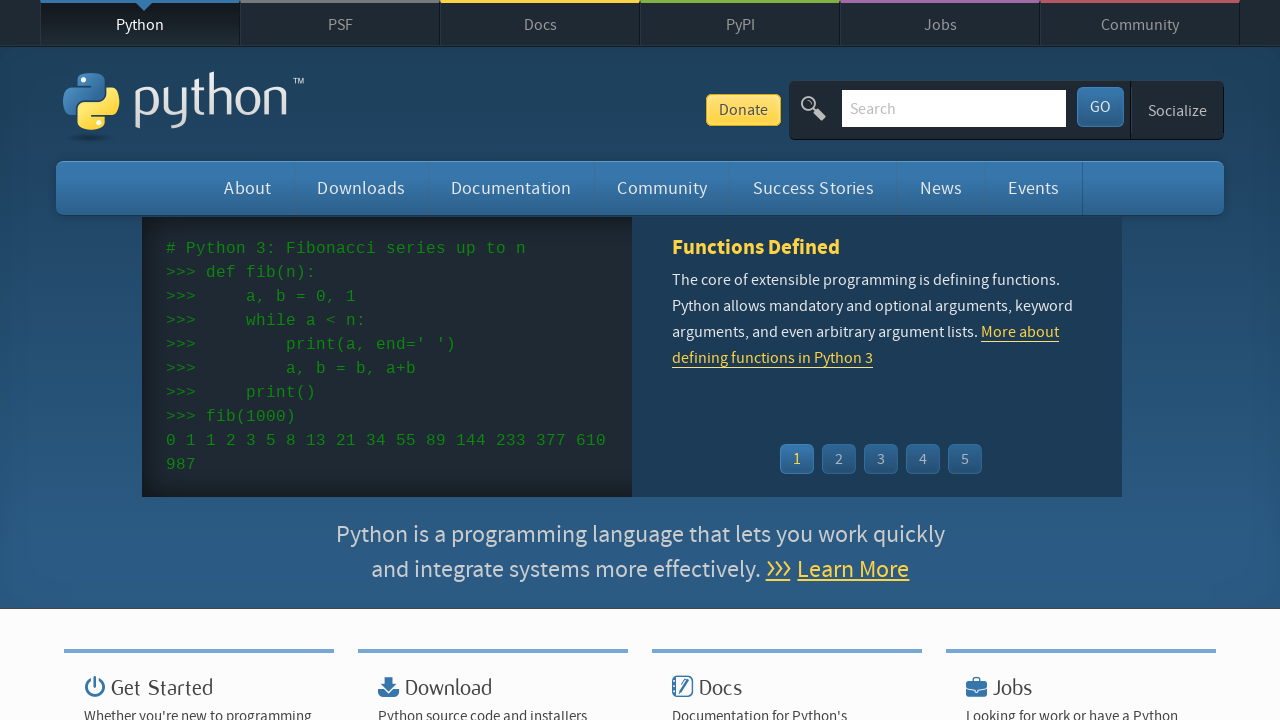

Entered 'Sanjay' in the search field on #id-search-field
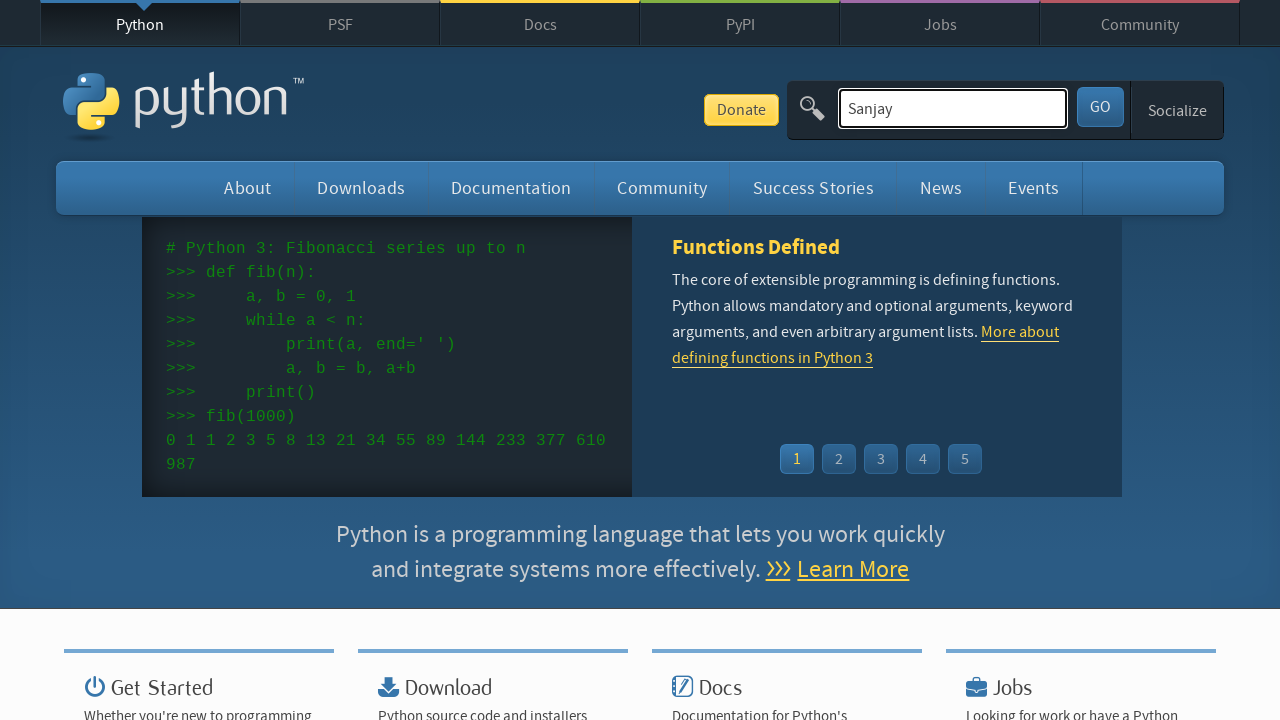

Cleared the search field on .search-field
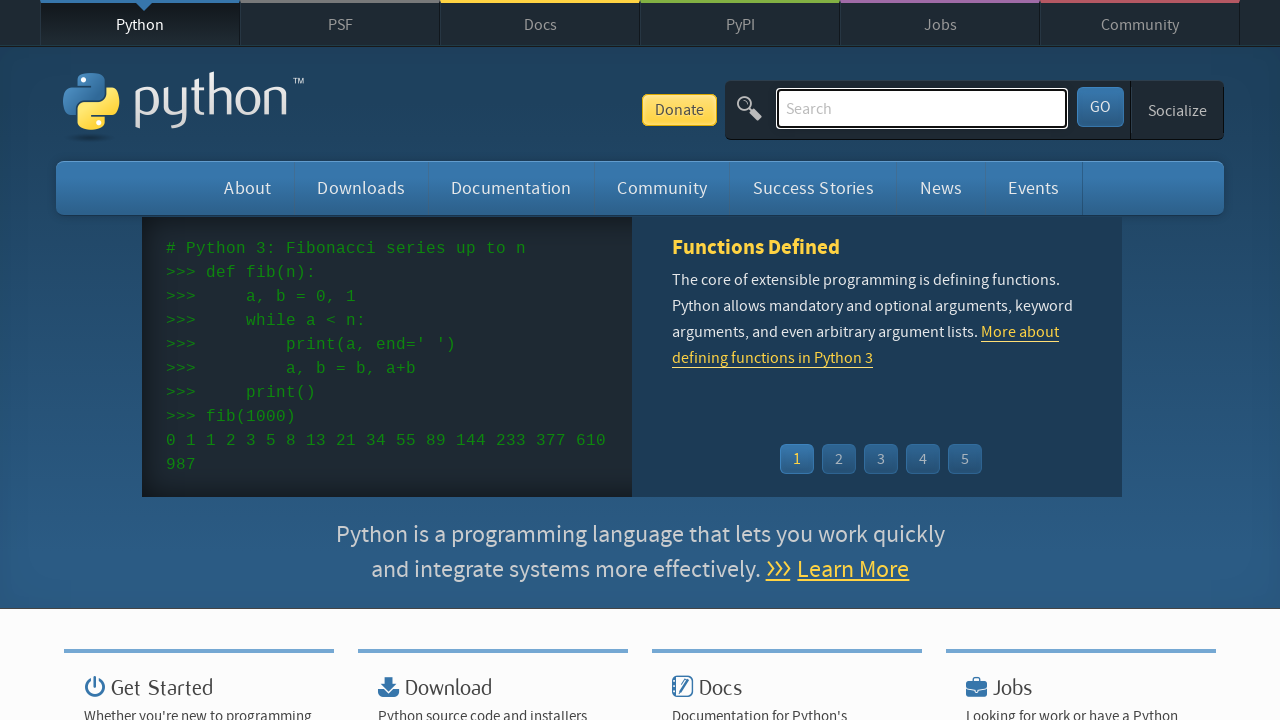

Waited for Donate link to be present
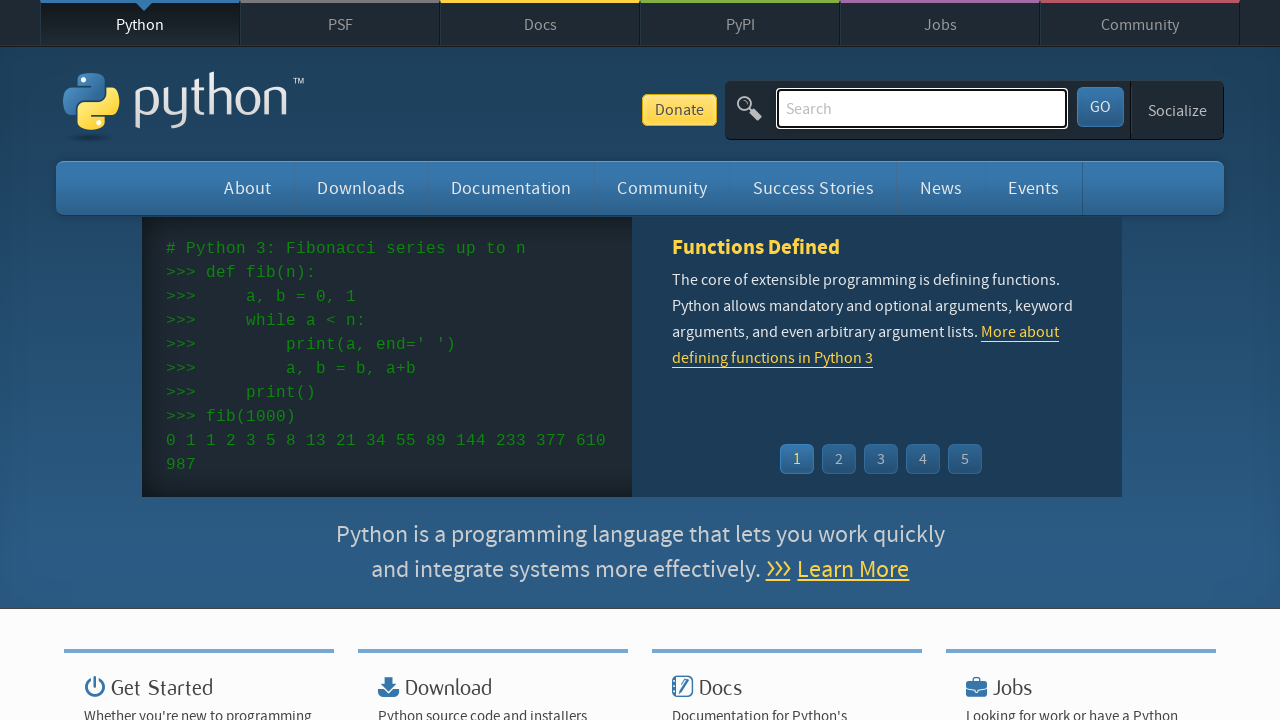

Navigated back to previous page
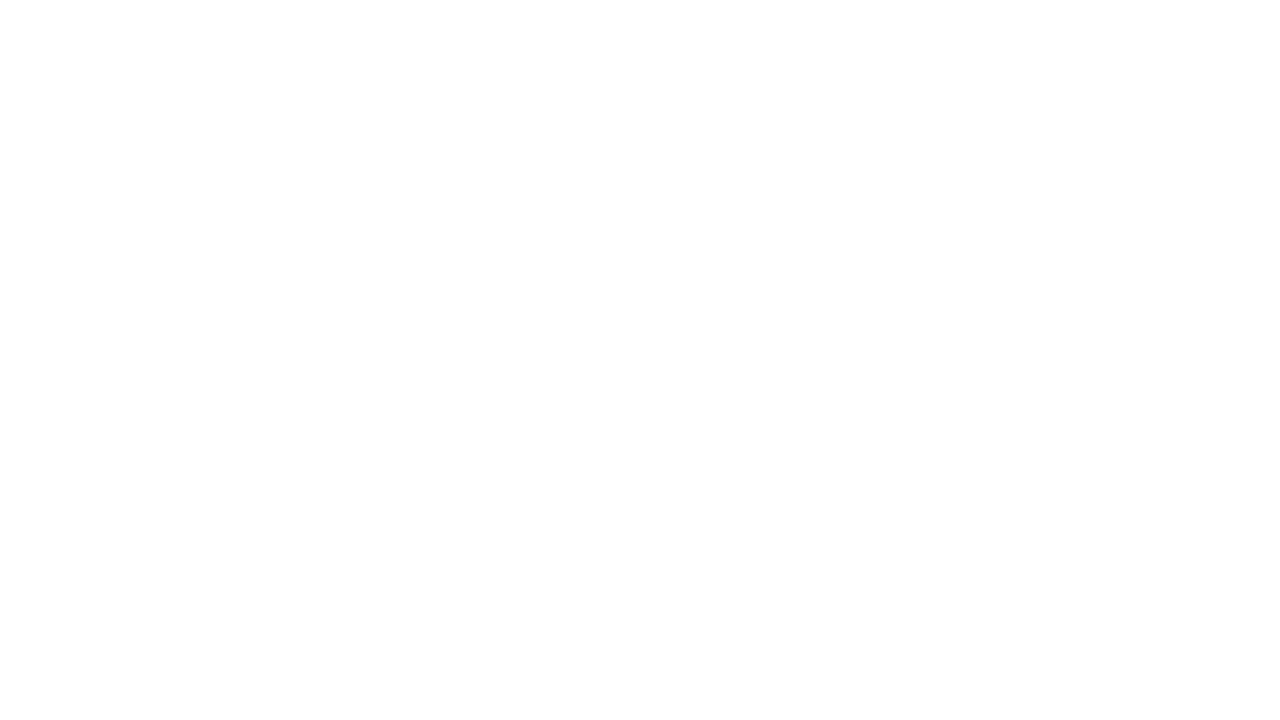

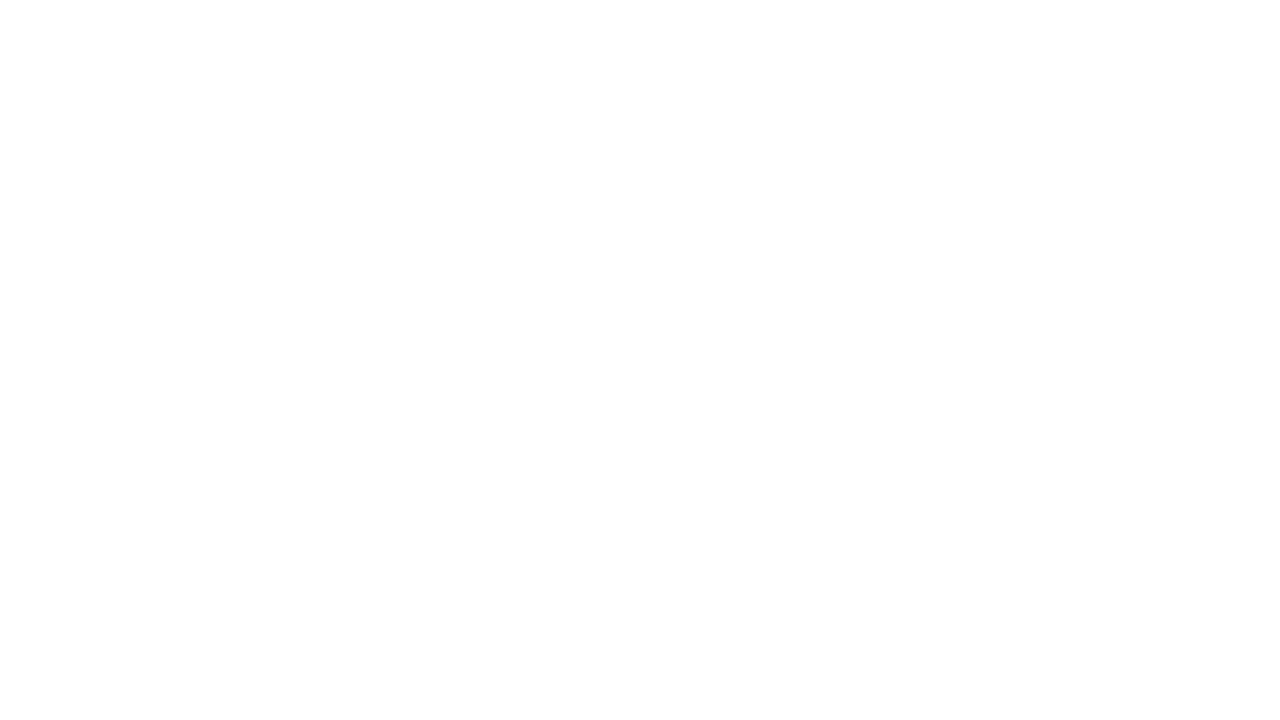